Tests JavaScript confirm dialog functionality by clicking a button that triggers a confirm popup, then accepting it, verifying the result, clicking again, dismissing it, and verifying the dismissal result.

Starting URL: http://www.w3schools.com/js/tryit.asp?filename=tryjs_confirm

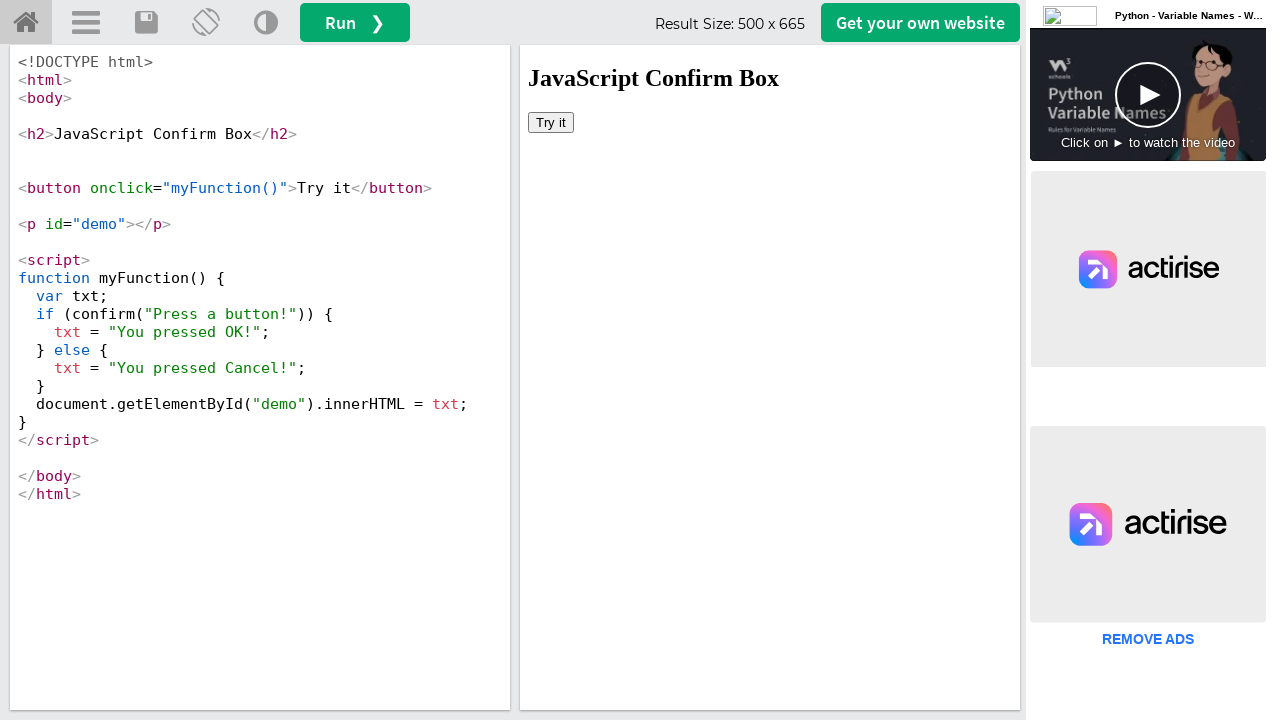

Located the iframeResult iframe containing the demo content
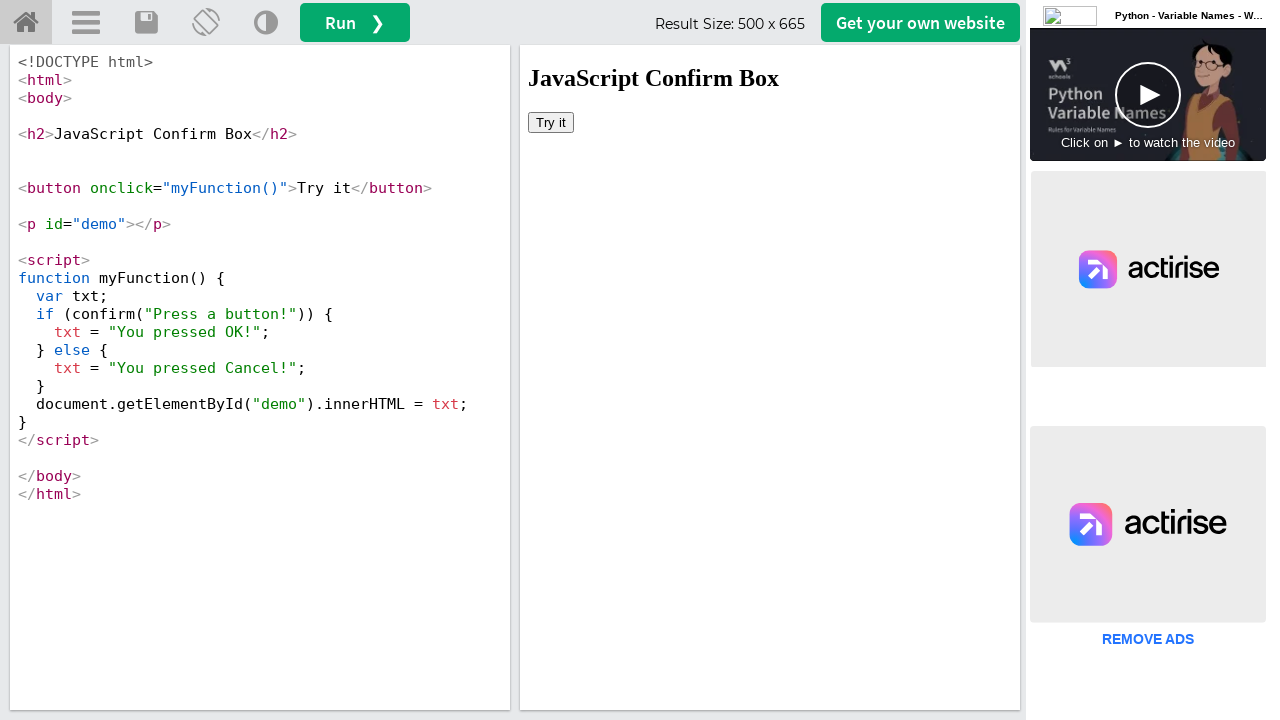

Set up dialog handler to accept the confirm dialog
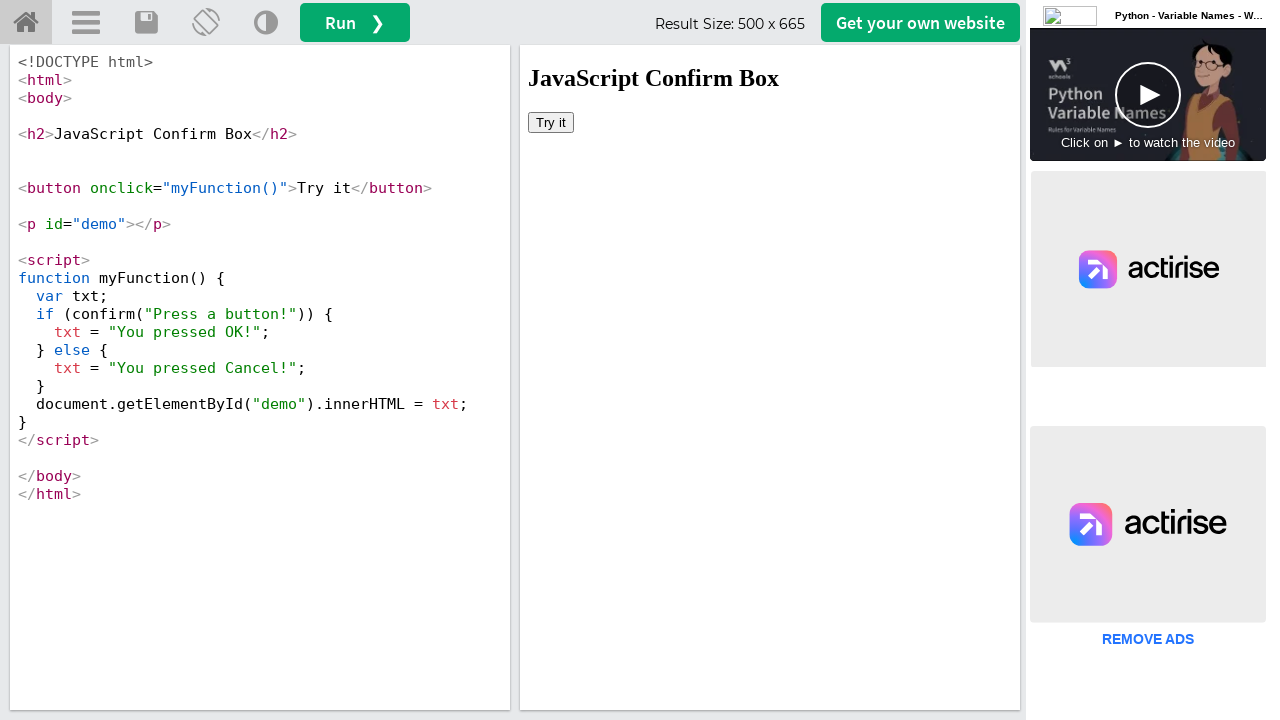

Clicked the 'Try it' confirm button at (551, 122) on #iframeResult >> internal:control=enter-frame >> html > body > button
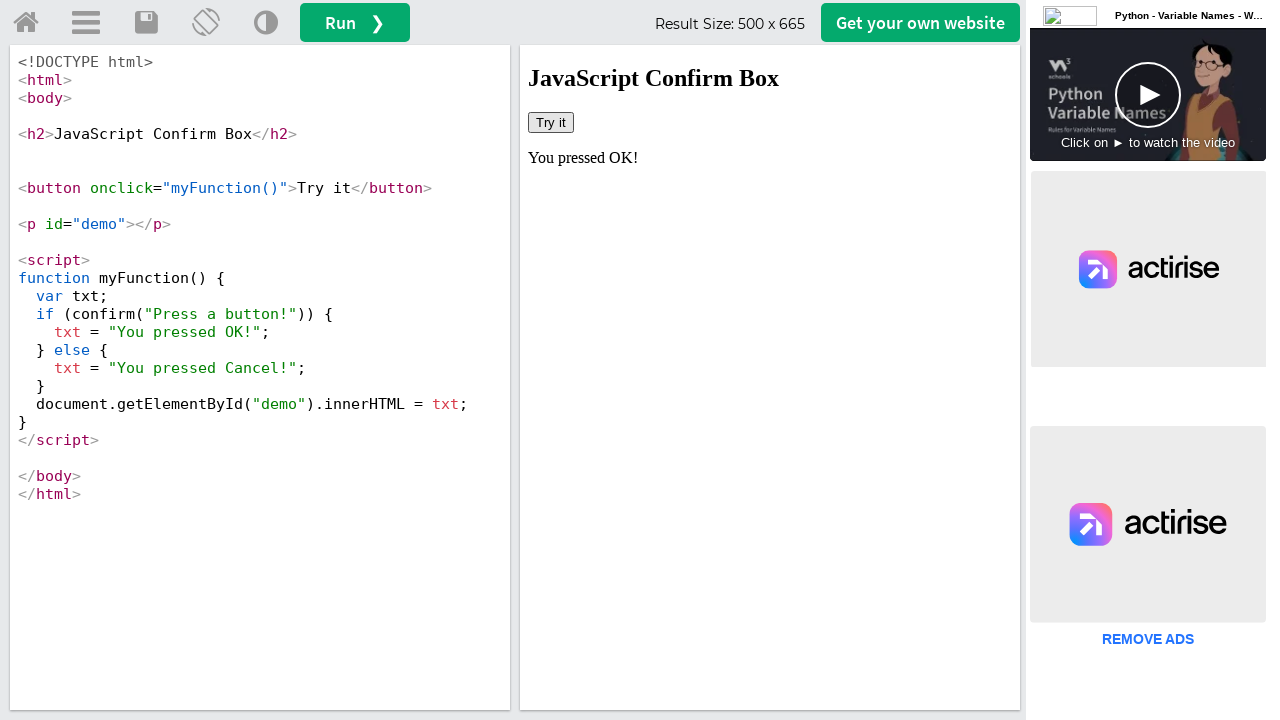

Confirmed the result text element is visible
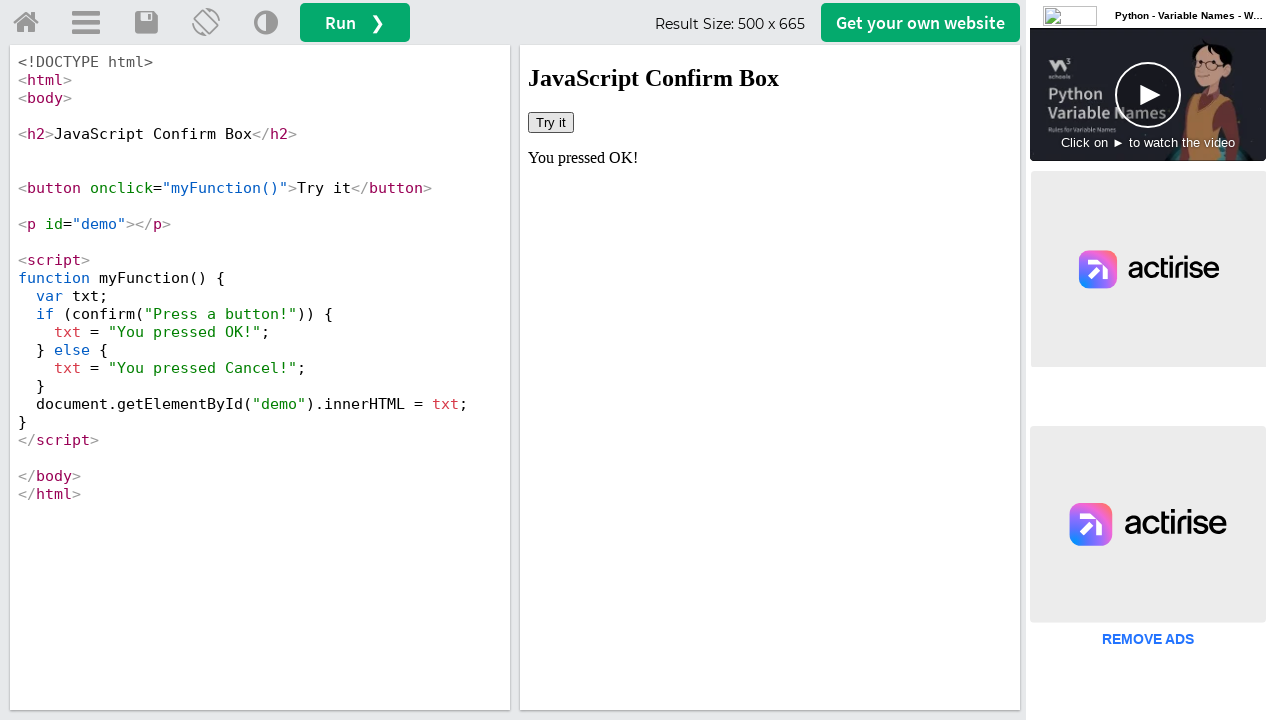

Verified that 'You pressed OK!' message is displayed after accepting the confirm dialog
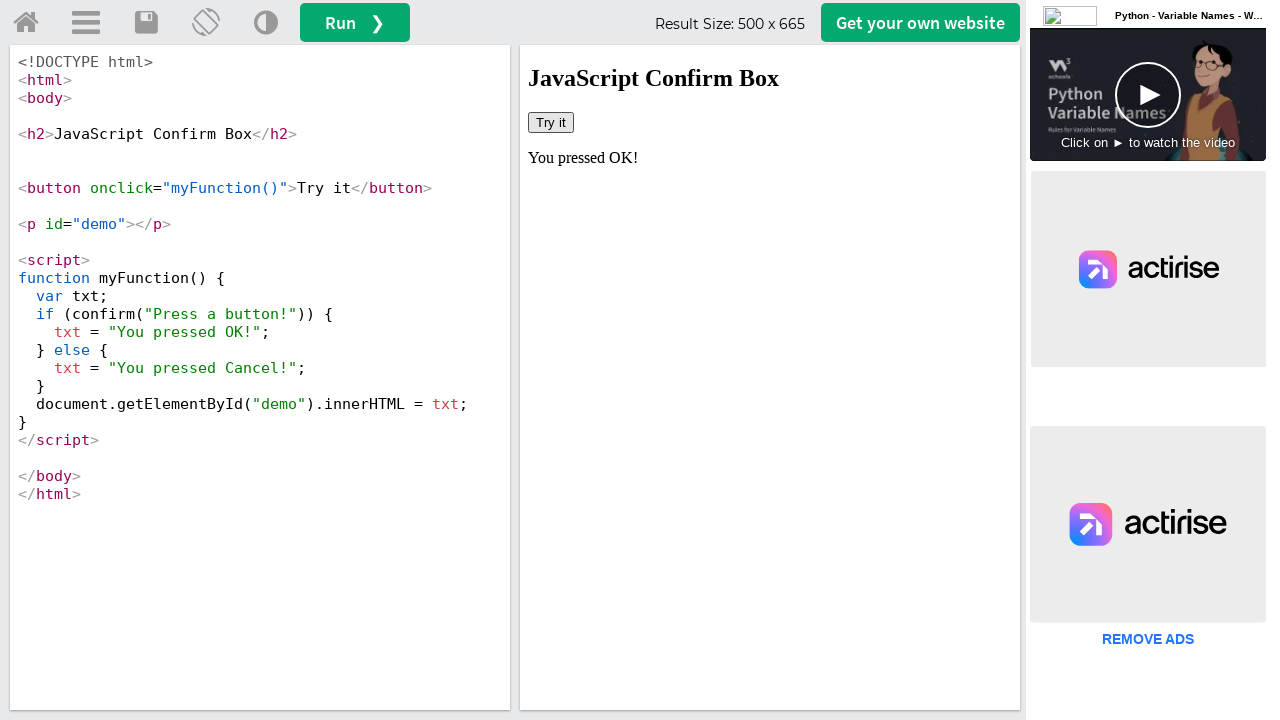

Set up dialog handler to dismiss the confirm dialog
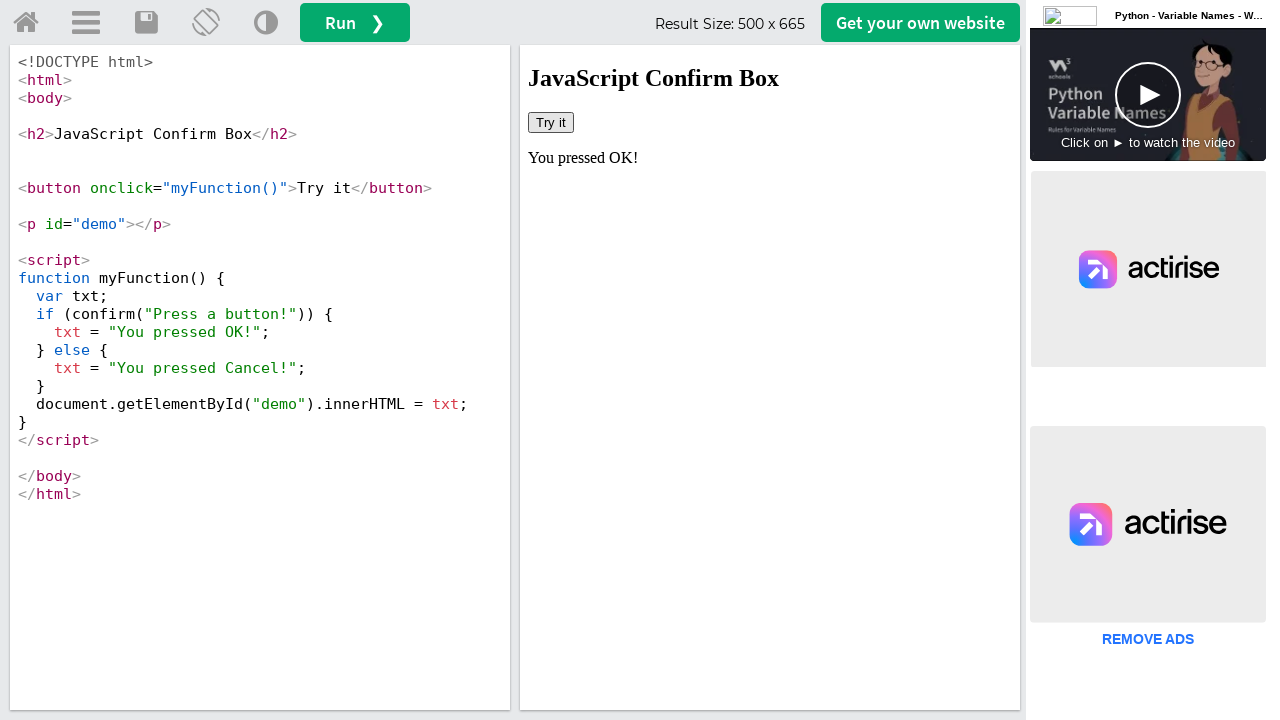

Clicked the 'Try it' confirm button for the second time at (551, 122) on #iframeResult >> internal:control=enter-frame >> html > body > button
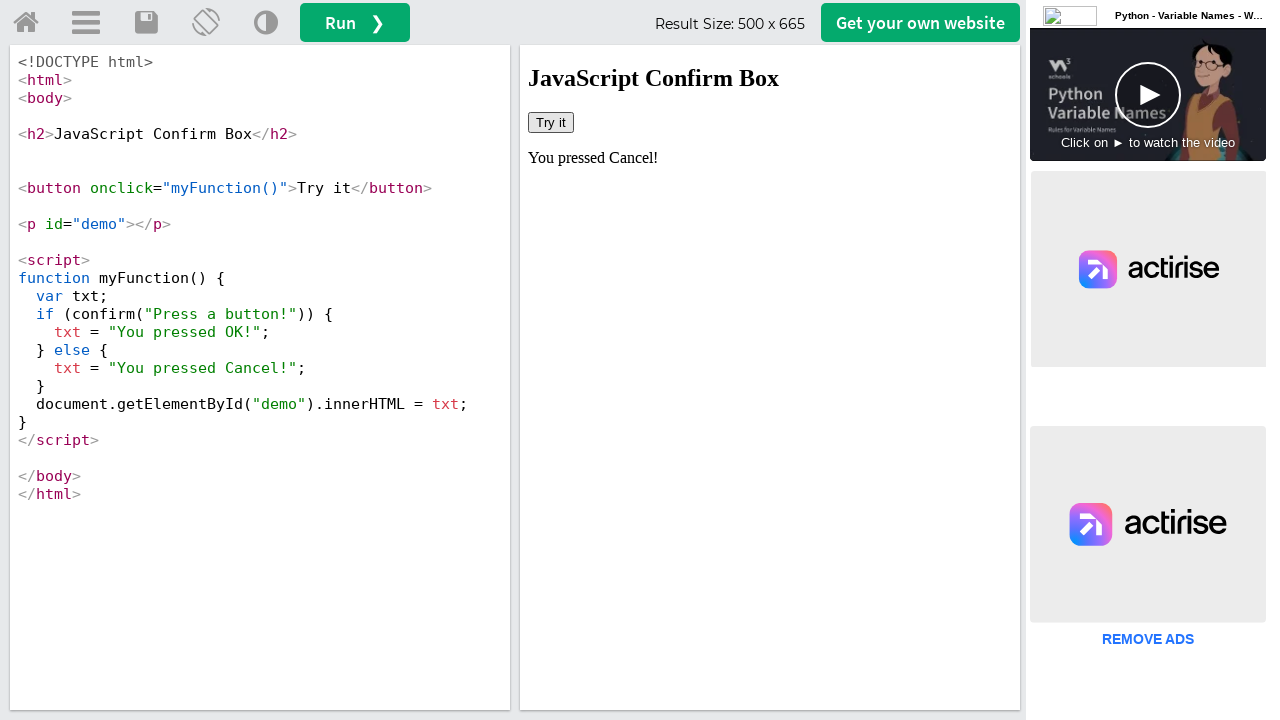

Verified that 'You pressed Cancel!' message is displayed after dismissing the confirm dialog
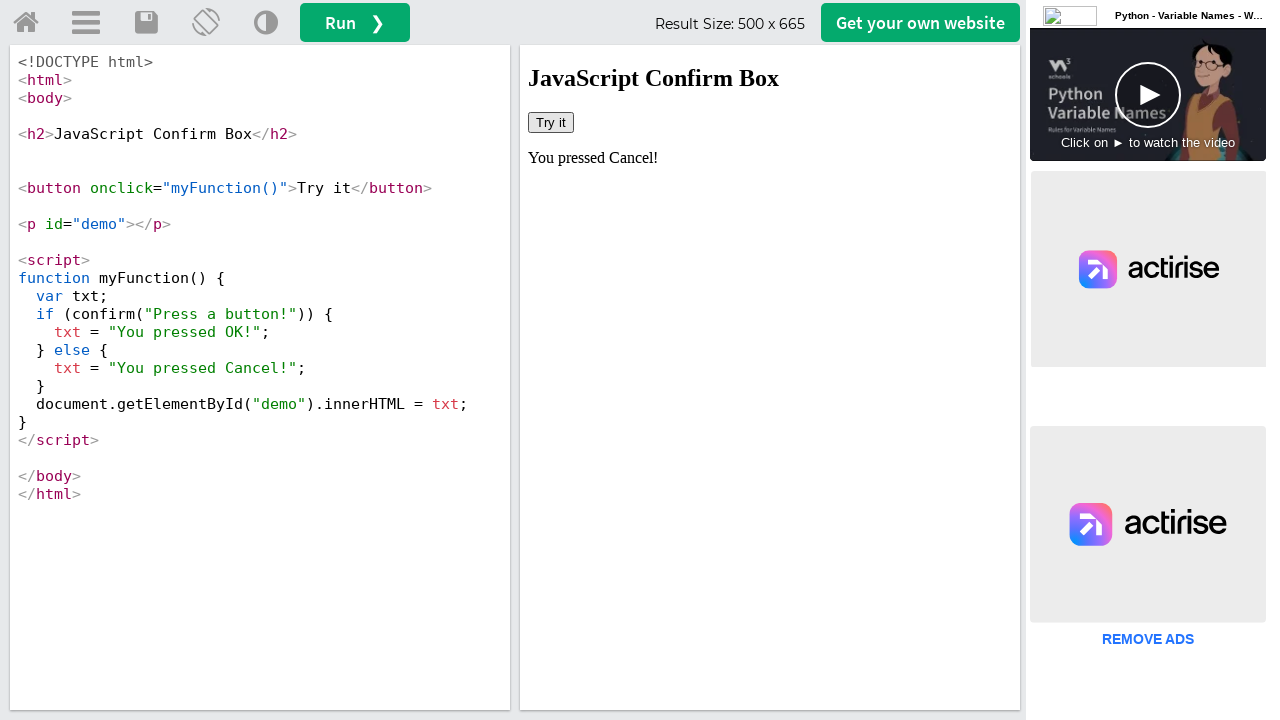

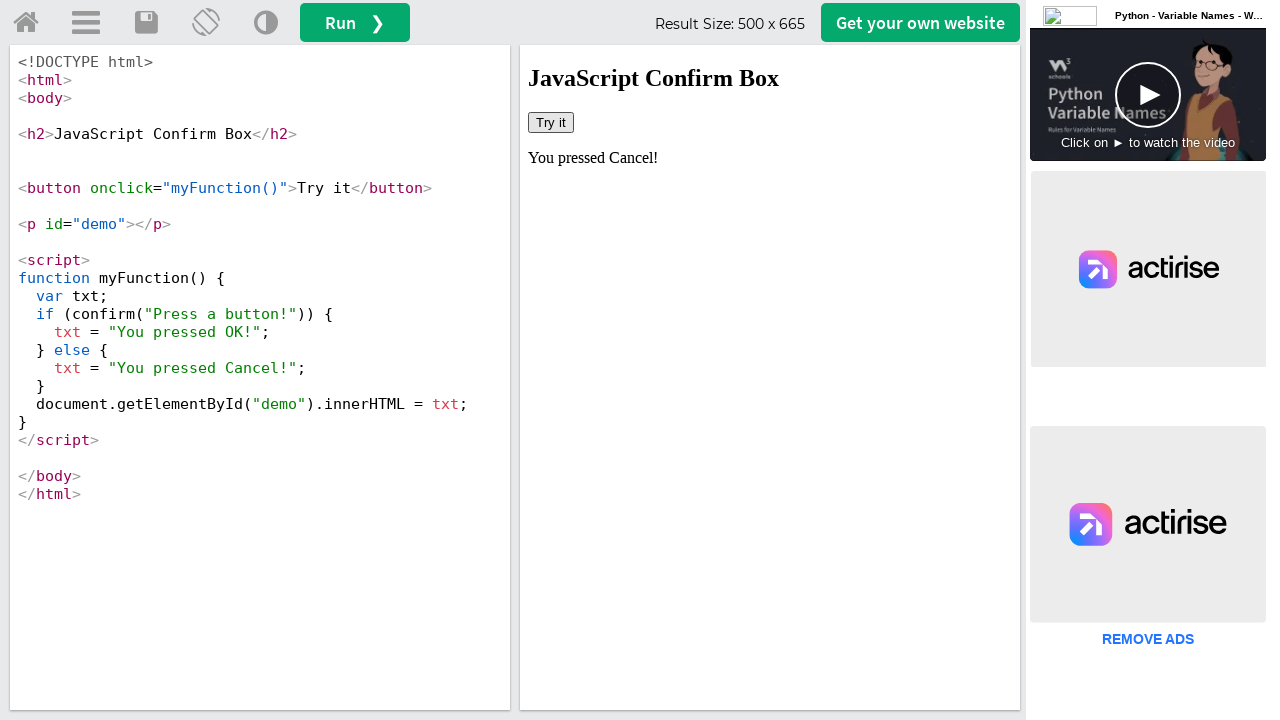